Tests radio button functionality by iterating through two radio button groups and clicking each option to verify selection behavior

Starting URL: http://echoecho.com/htmlforms10.htm

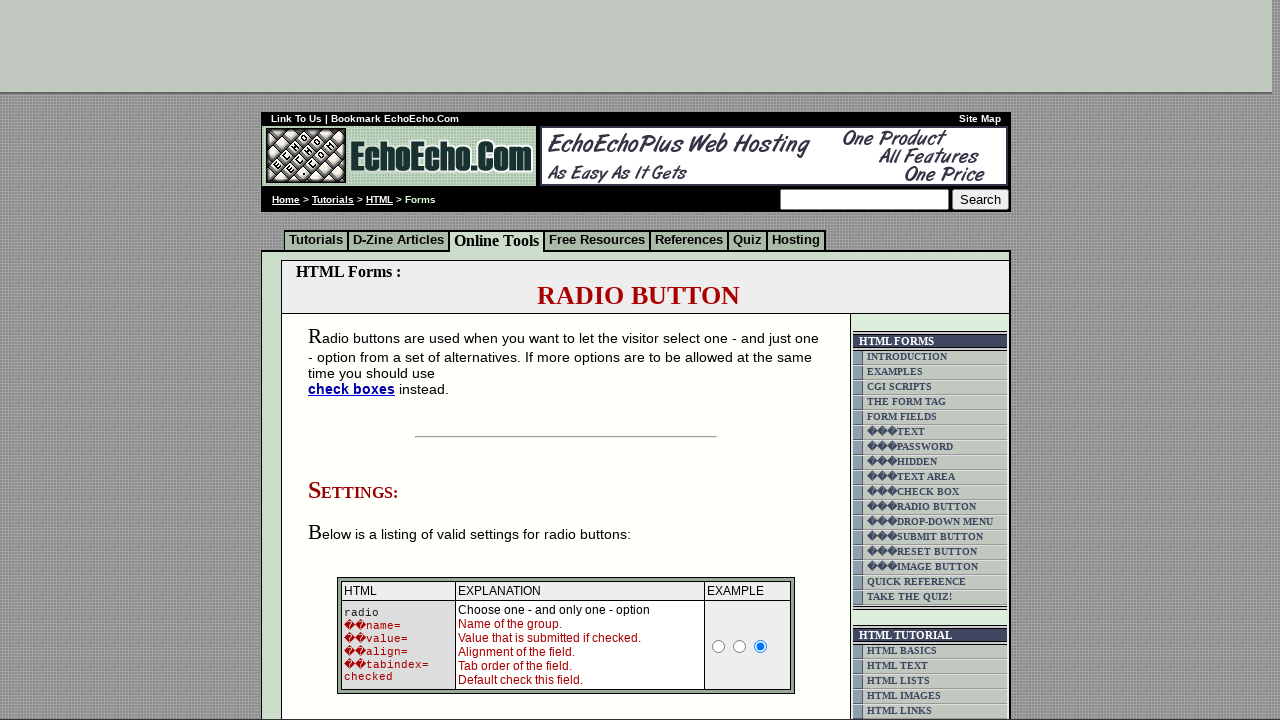

Waited for radio button form table to be visible
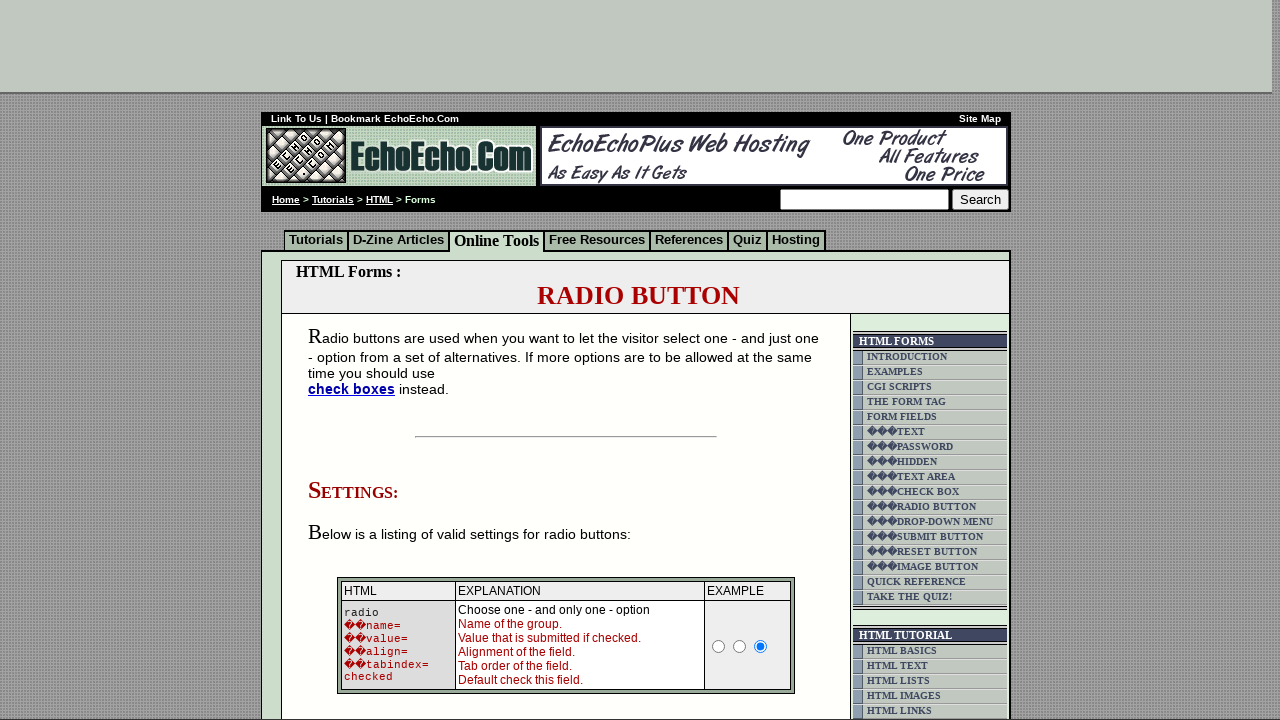

Located all radio buttons in group1
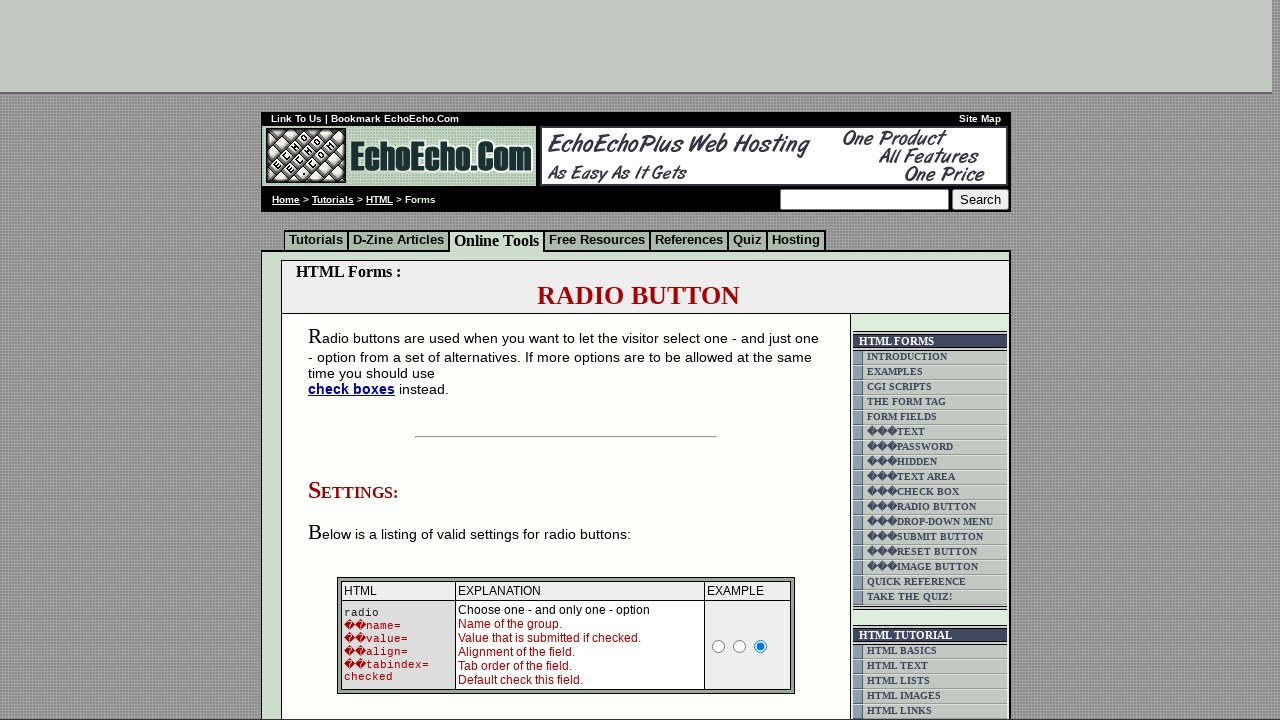

Radio button group1 contains 3 options
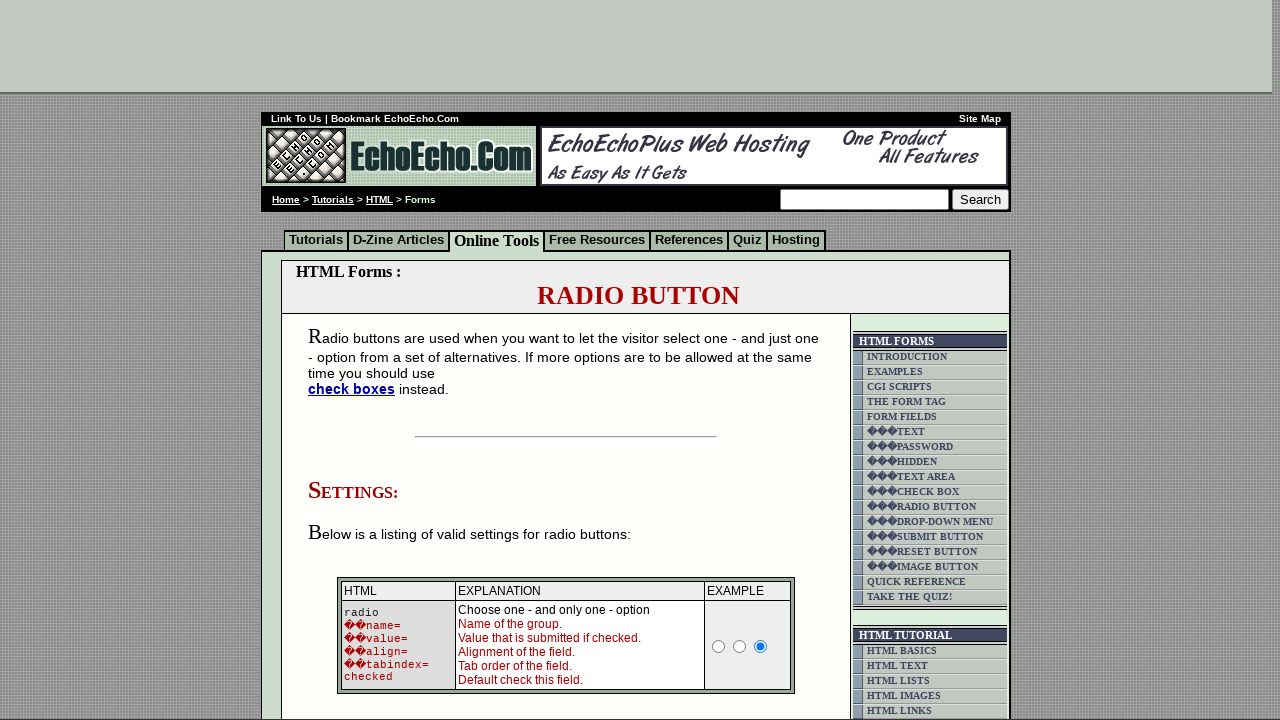

Clicked radio button option 1 in group1 at (356, 360) on input[name='group1'] >> nth=0
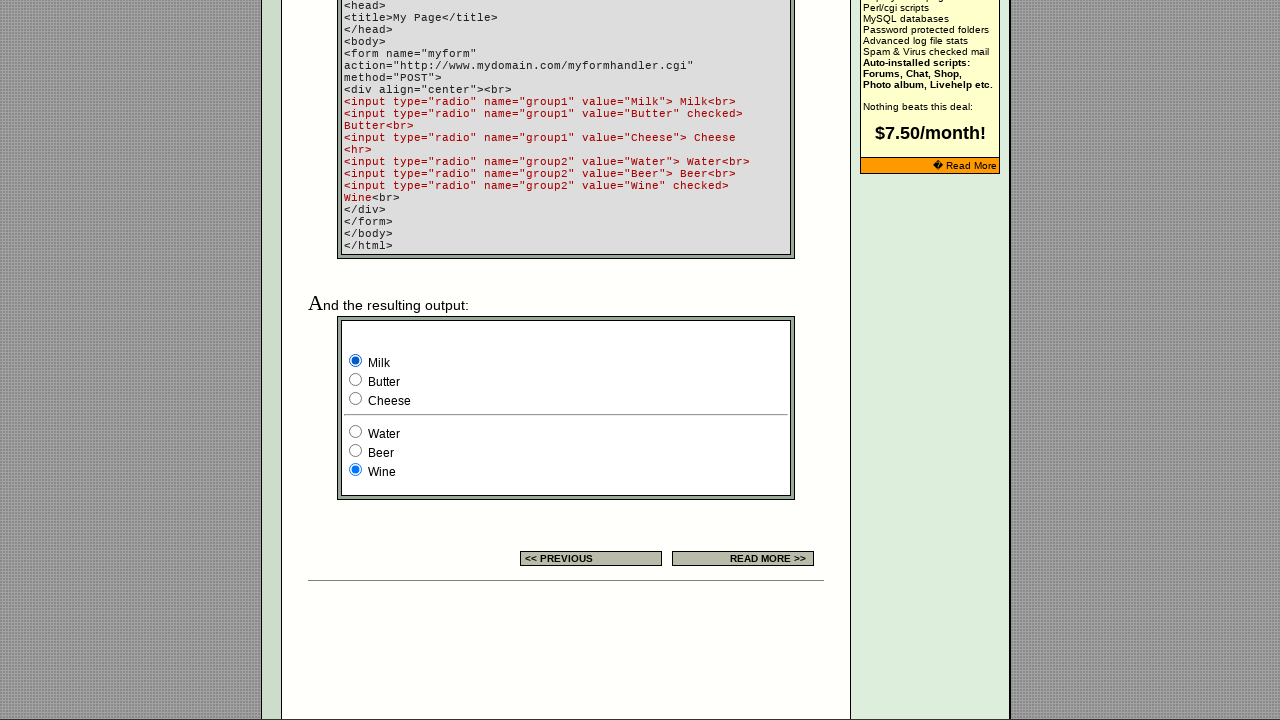

Clicked radio button option 2 in group1 at (356, 380) on input[name='group1'] >> nth=1
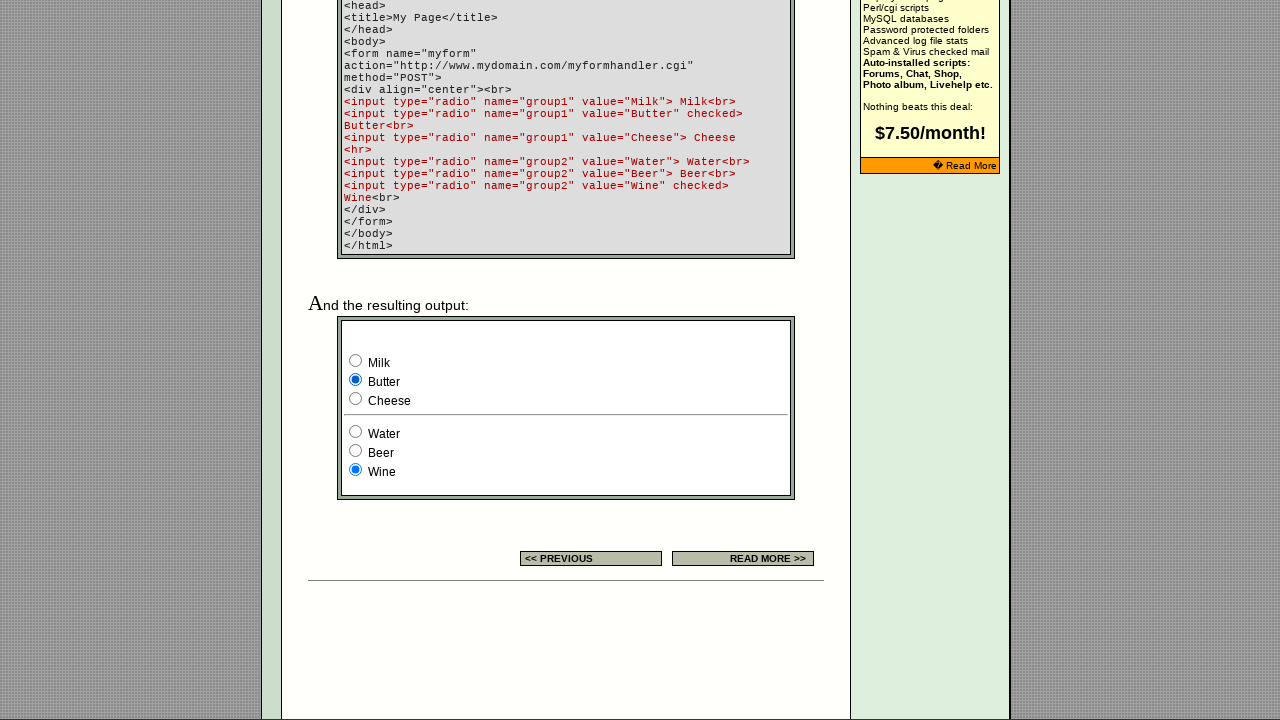

Clicked radio button option 3 in group1 at (356, 398) on input[name='group1'] >> nth=2
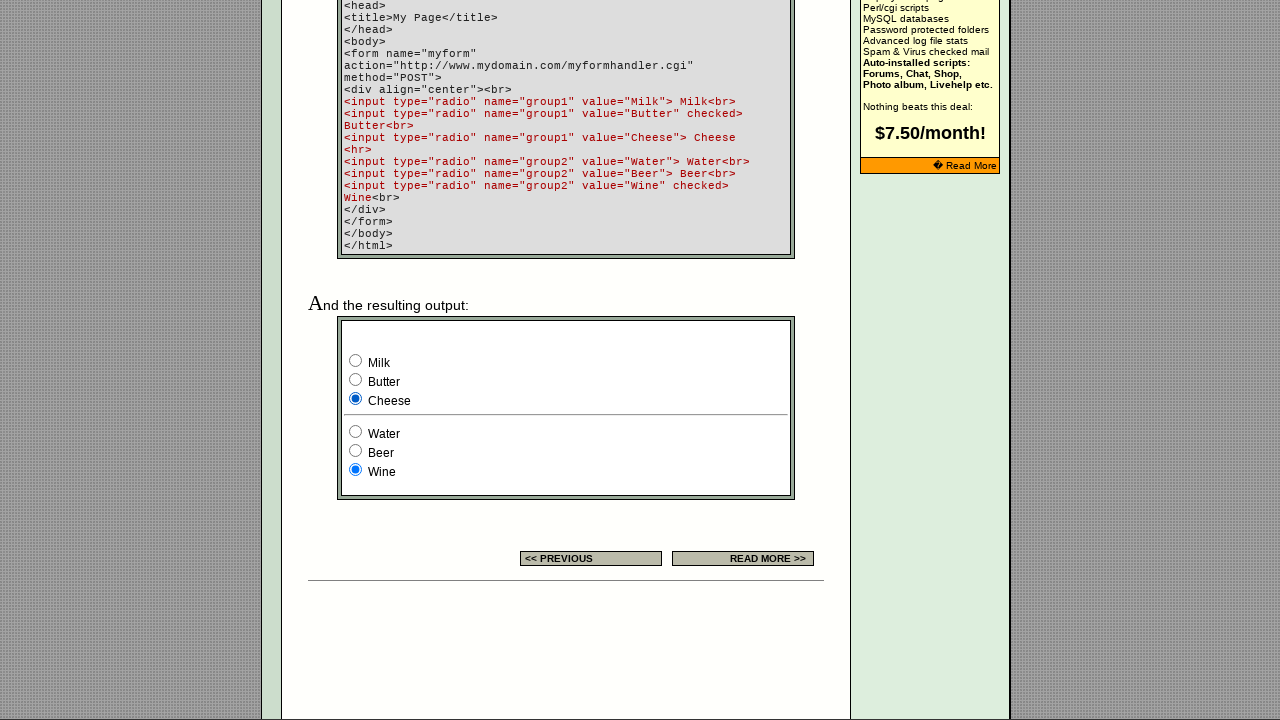

Located all radio buttons in group2
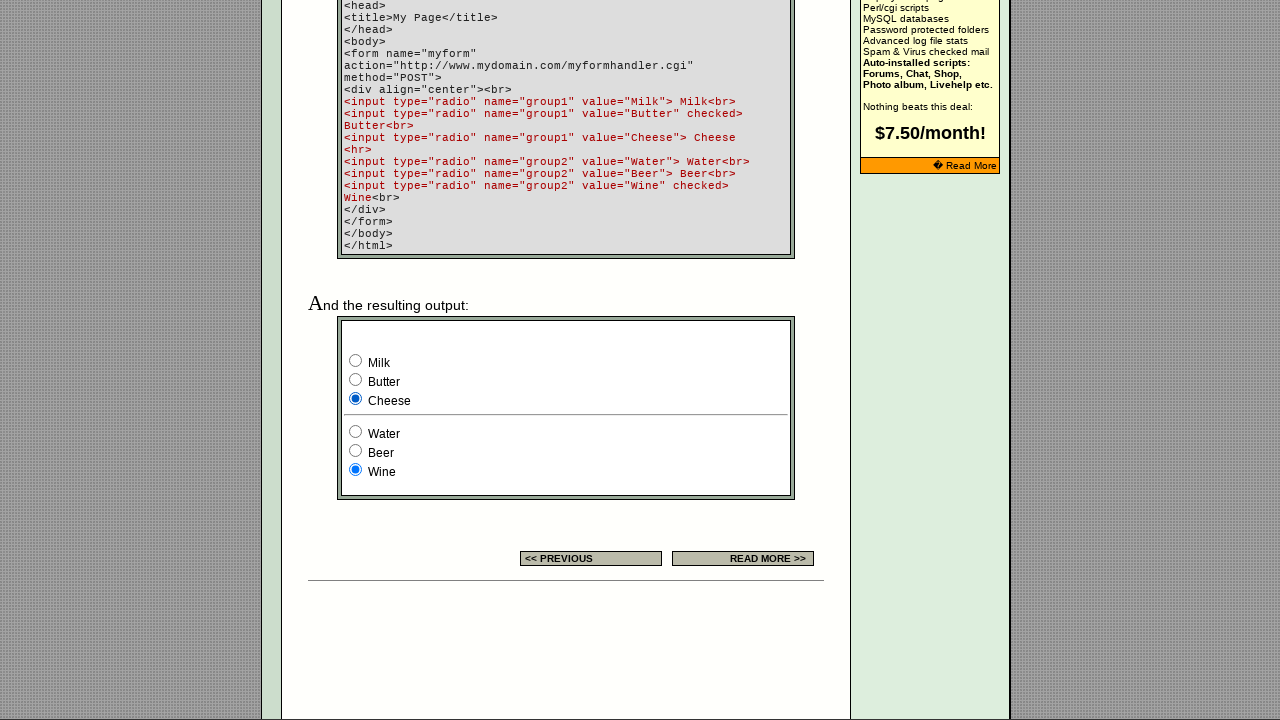

Radio button group2 contains 3 options
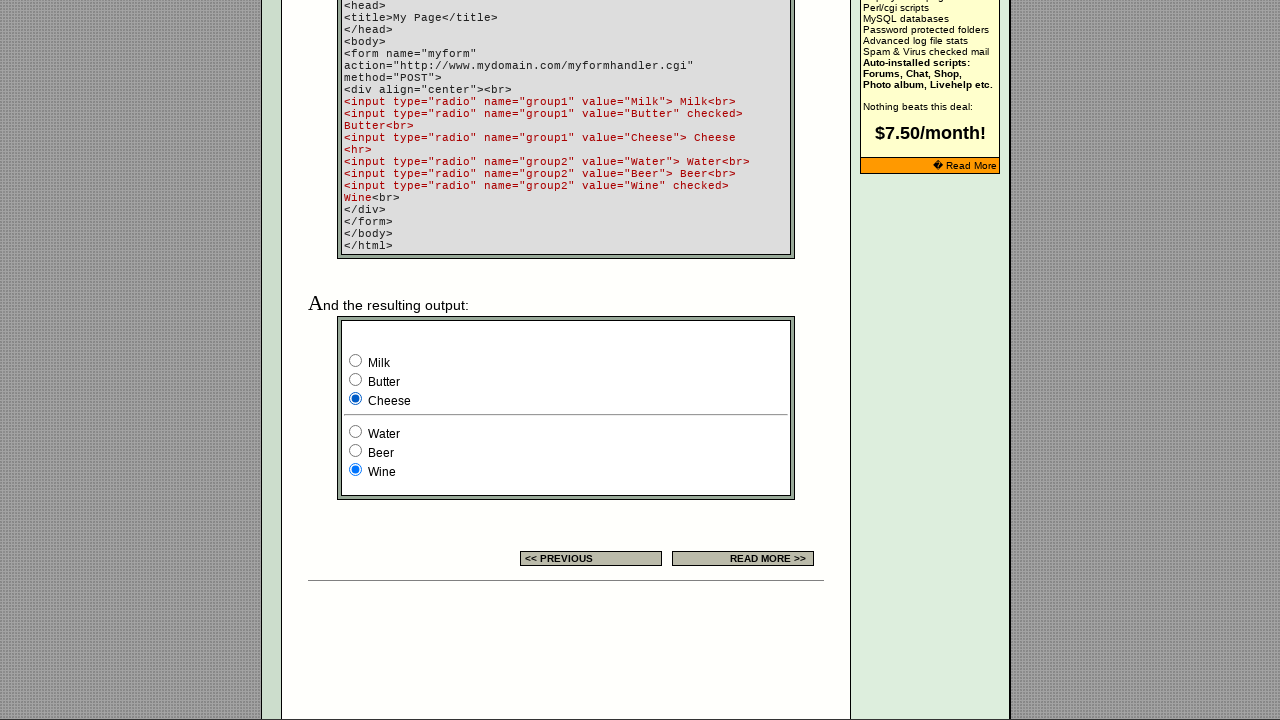

Clicked radio button option 1 in group2 at (356, 432) on input[name='group2'] >> nth=0
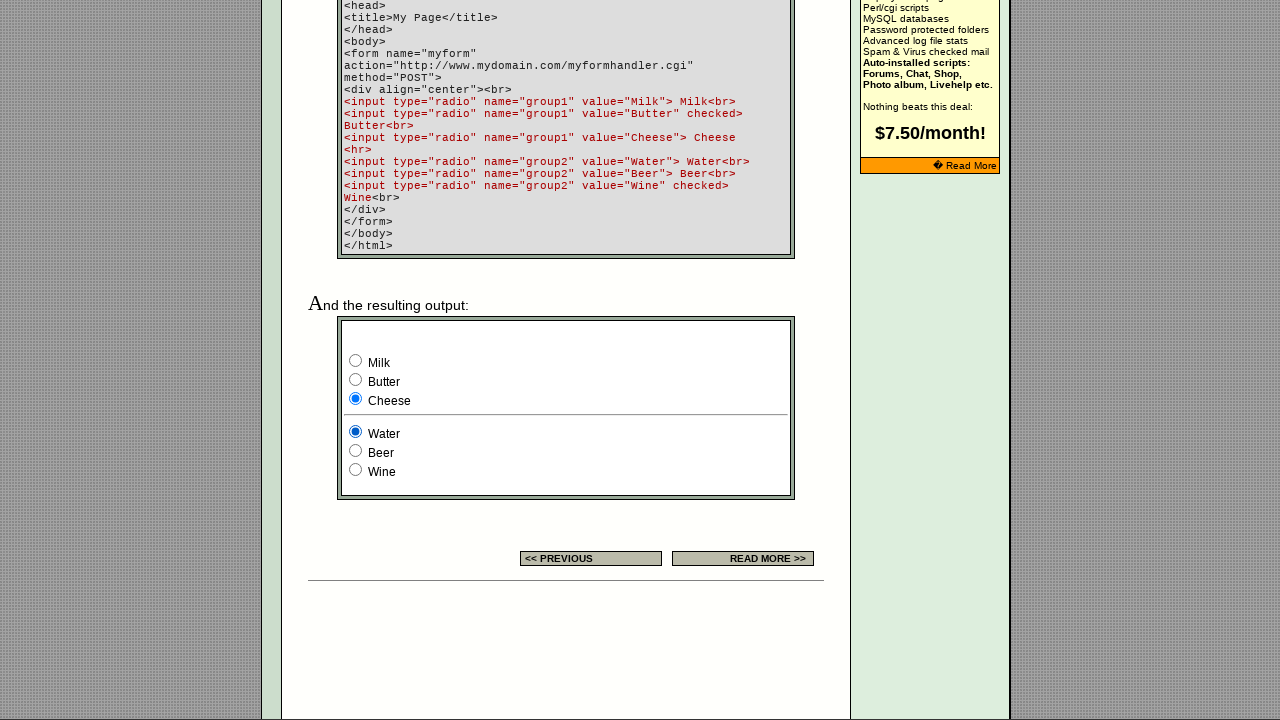

Clicked radio button option 2 in group2 at (356, 450) on input[name='group2'] >> nth=1
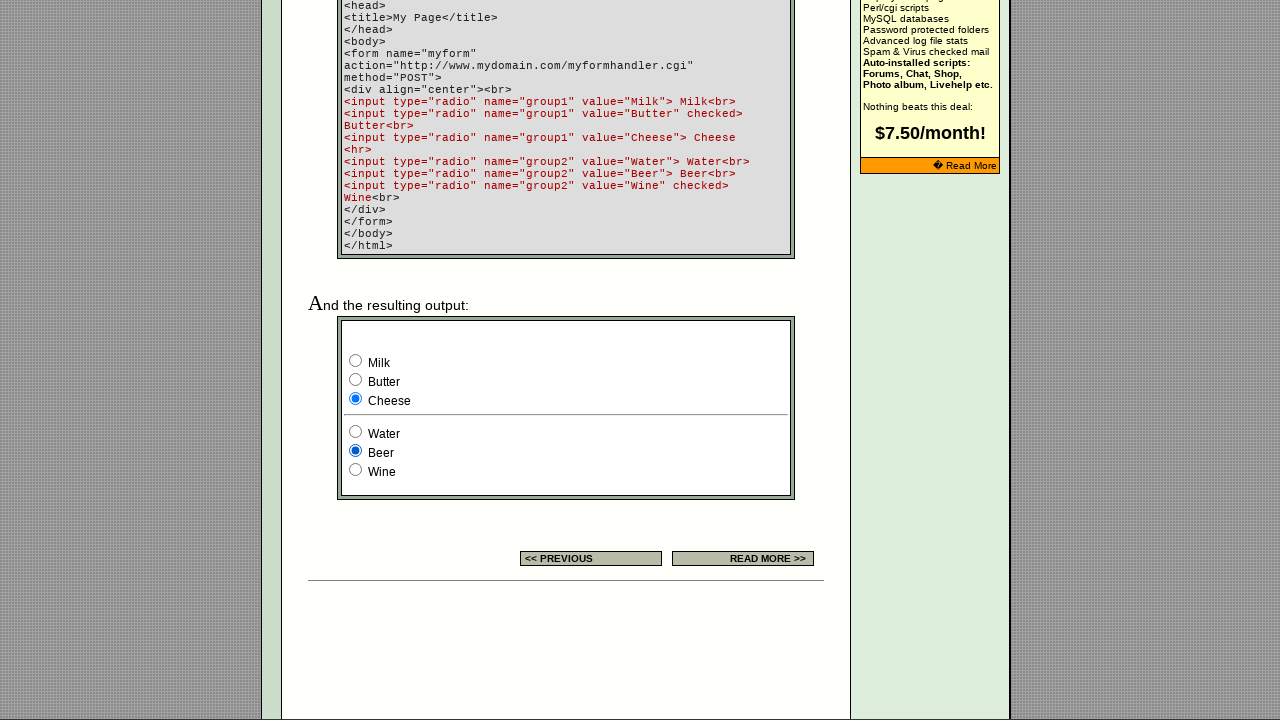

Clicked radio button option 3 in group2 at (356, 470) on input[name='group2'] >> nth=2
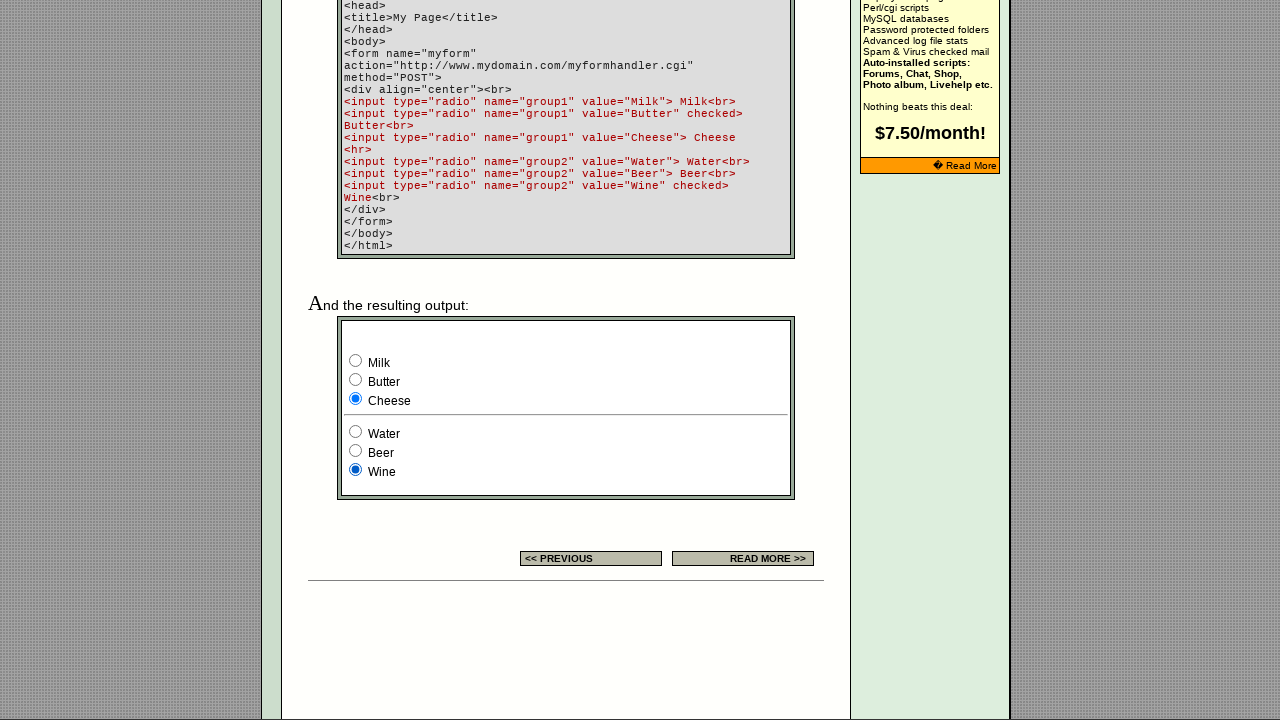

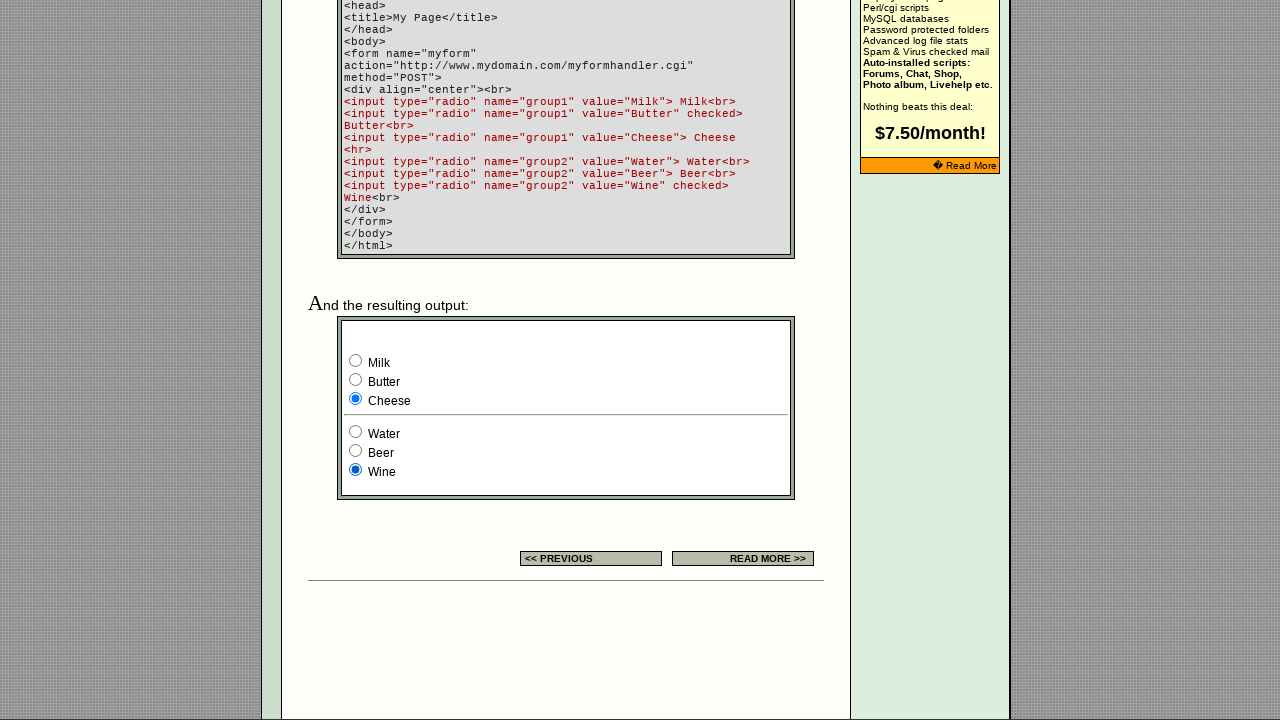